Tests registration validation by leaving the email field empty and attempting to register.

Starting URL: http://practice.automationtesting.in/

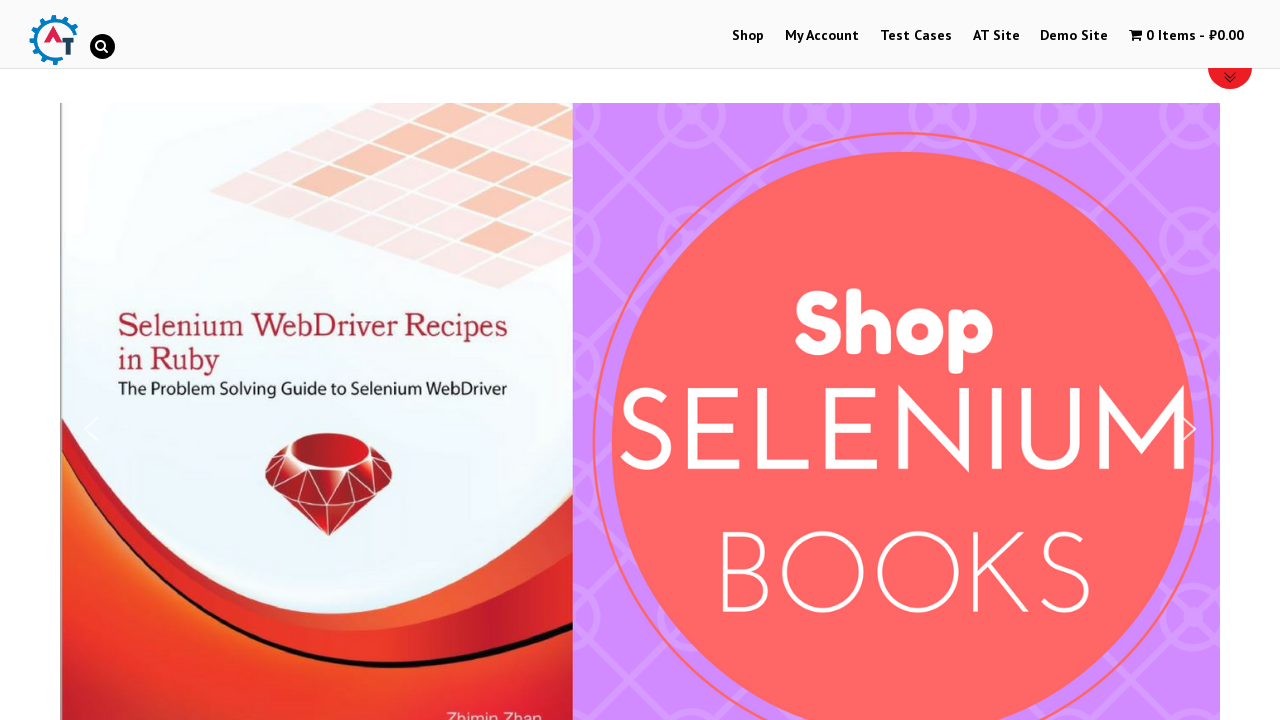

Clicked on My Account menu at (822, 36) on xpath=//*[@id='menu-item-50']/a
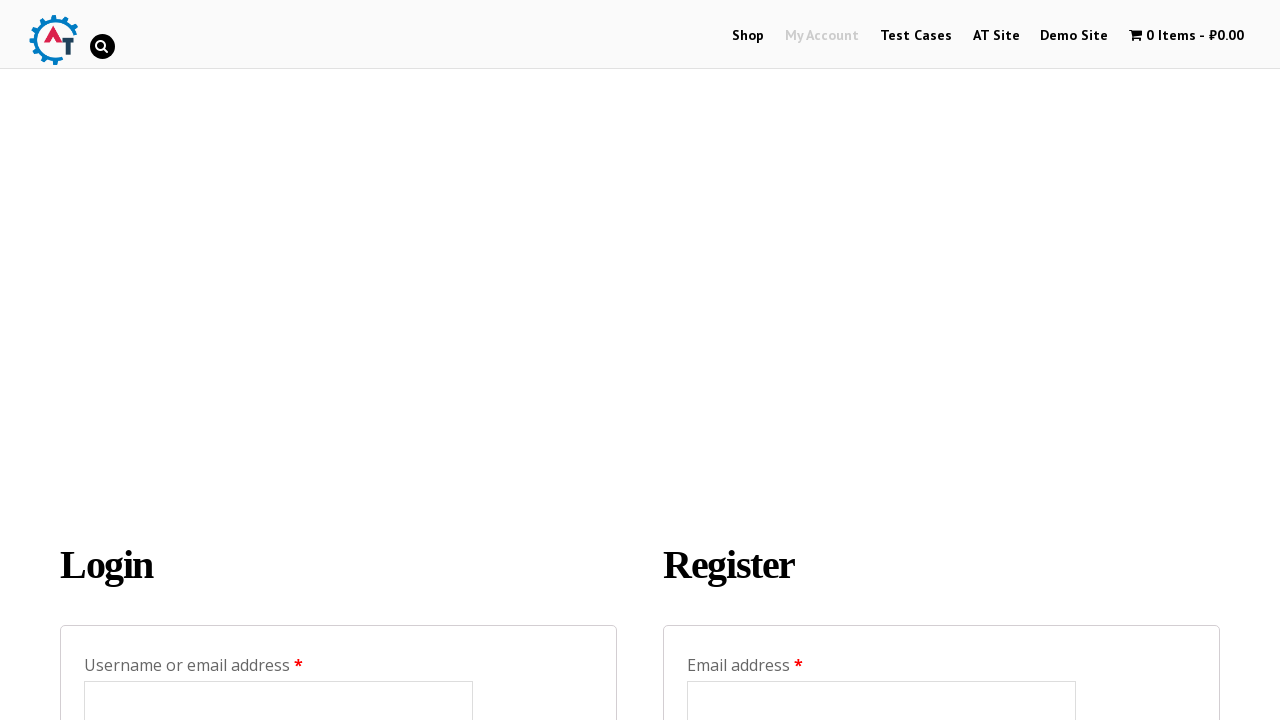

Filled registration password field with 'A123456!%^&A', leaving email field empty on #reg_password
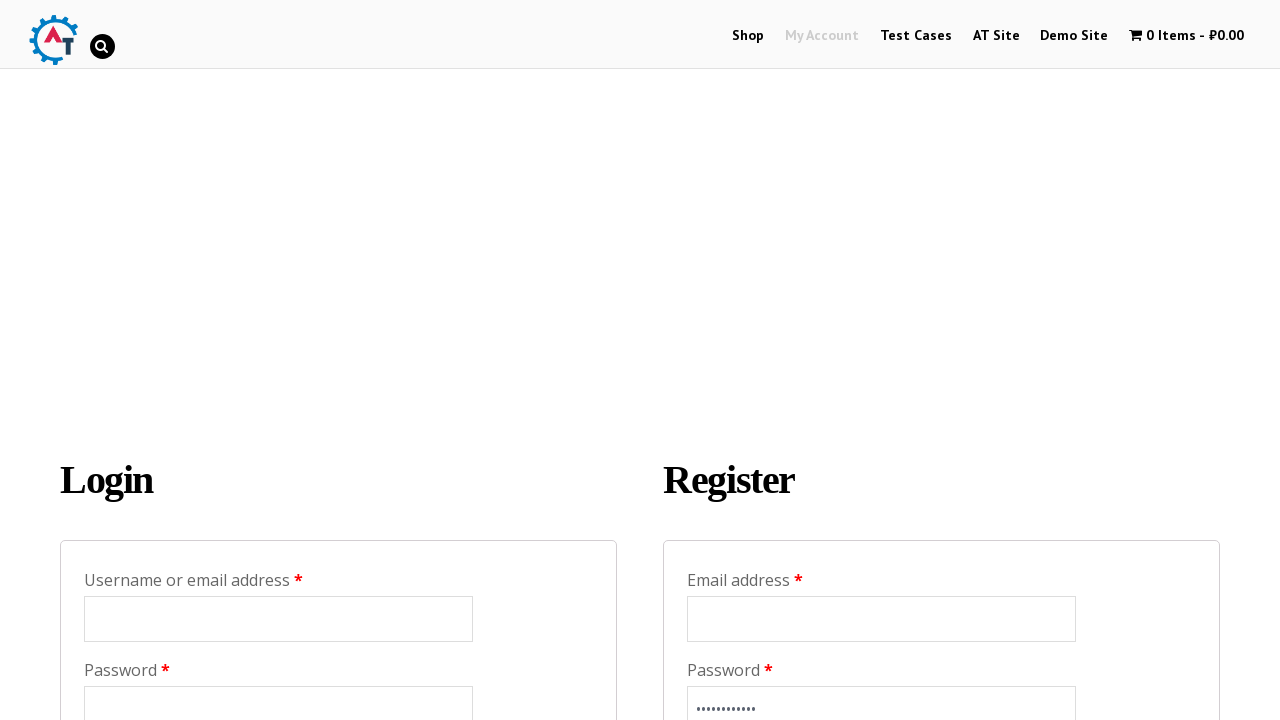

Clicked register button to attempt registration with empty email field at (744, 360) on input[name='register']
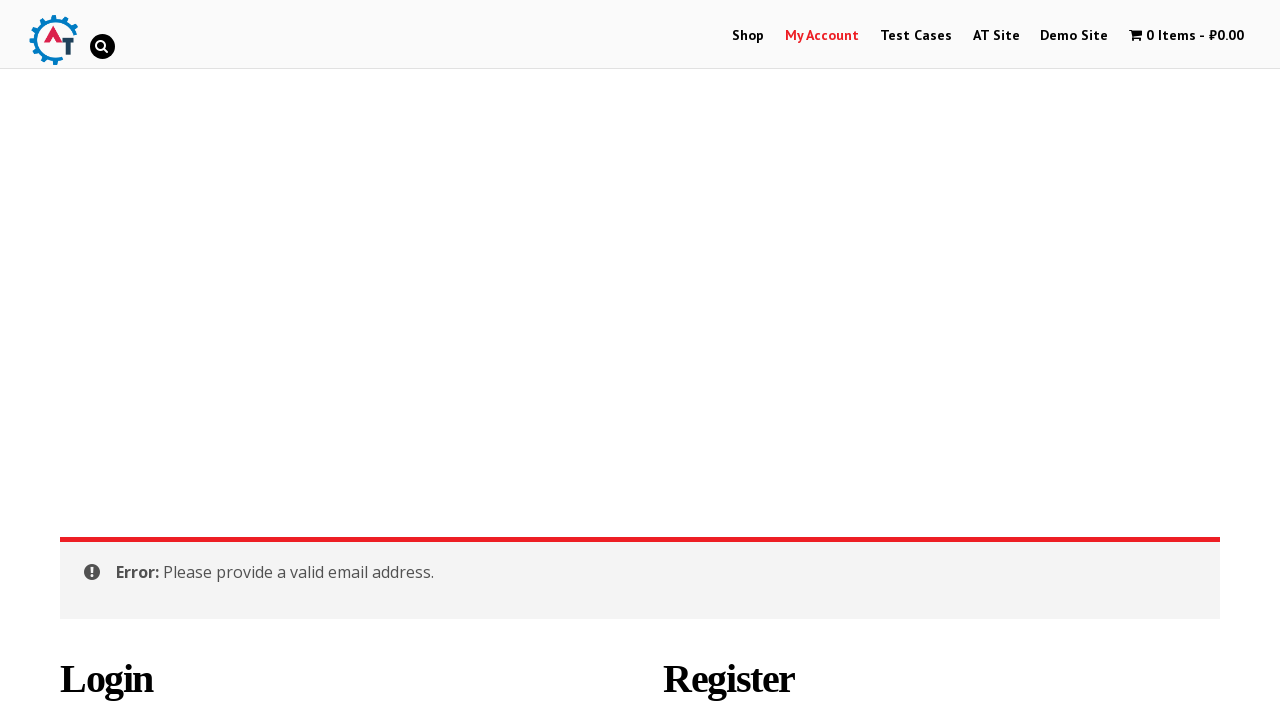

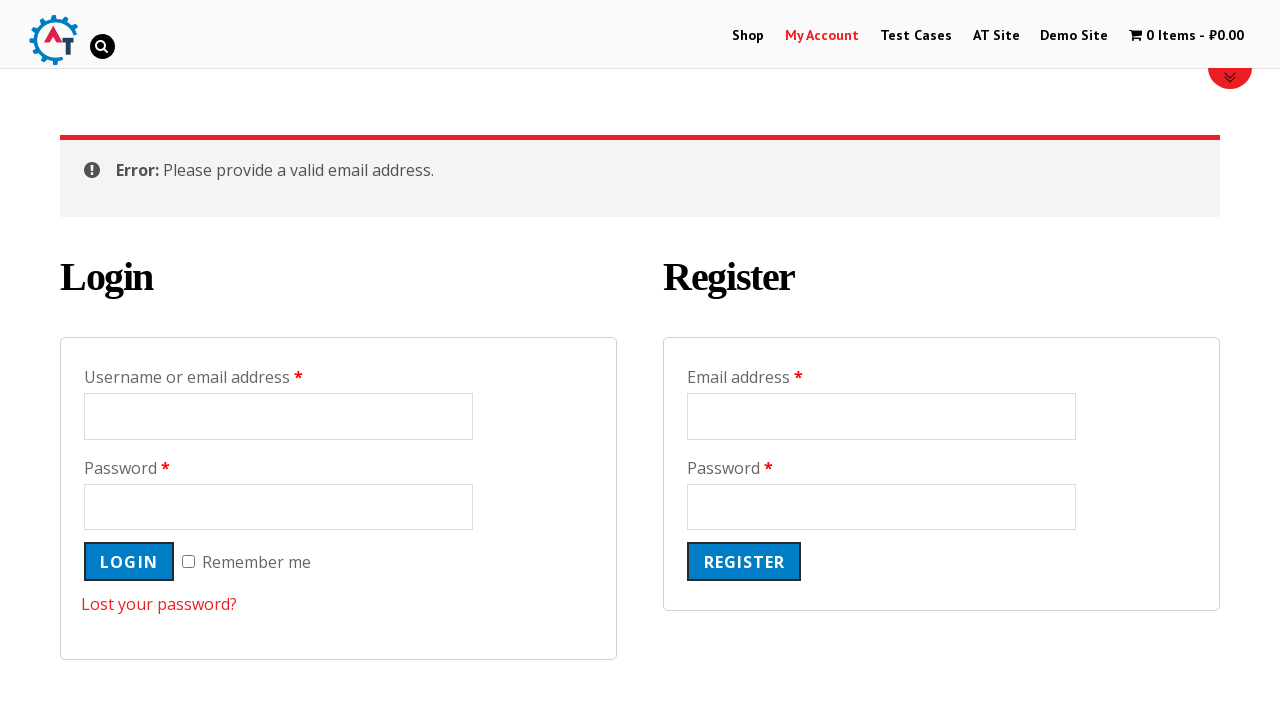